Tests that edits are cancelled when pressing Escape key

Starting URL: https://demo.playwright.dev/todomvc

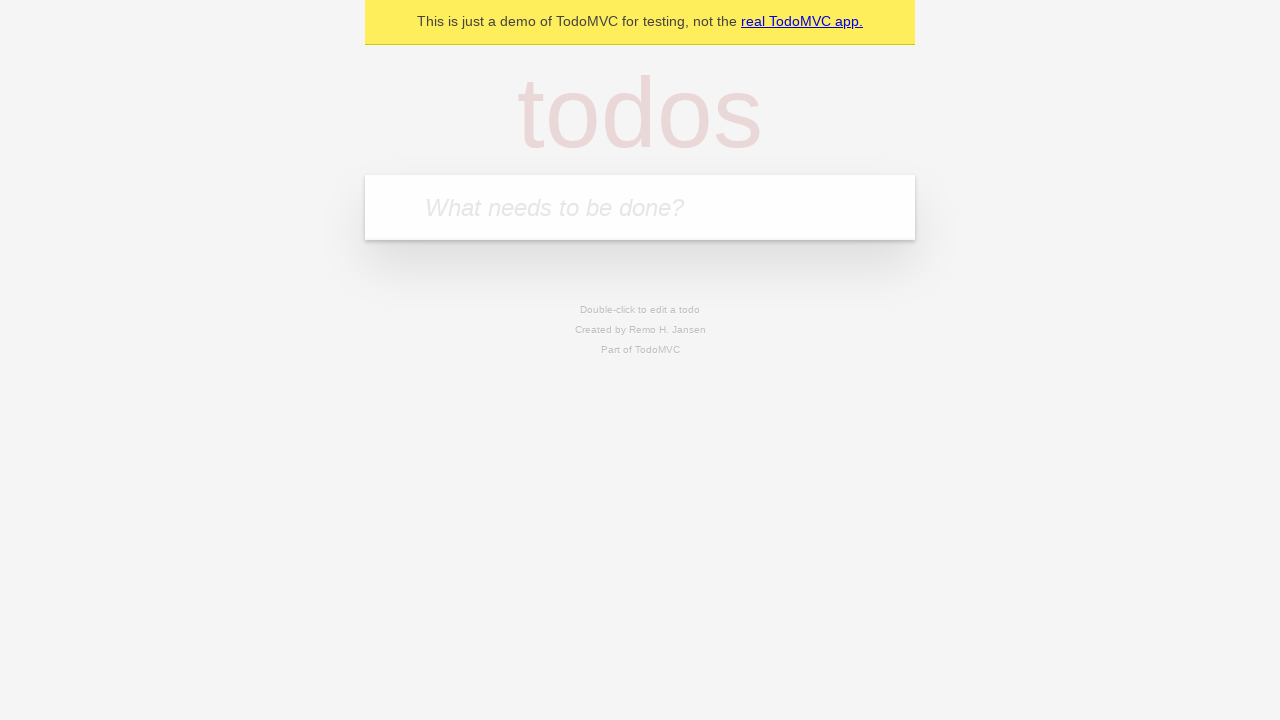

Filled new todo field with 'buy some cheese' on internal:attr=[placeholder="What needs to be done?"i]
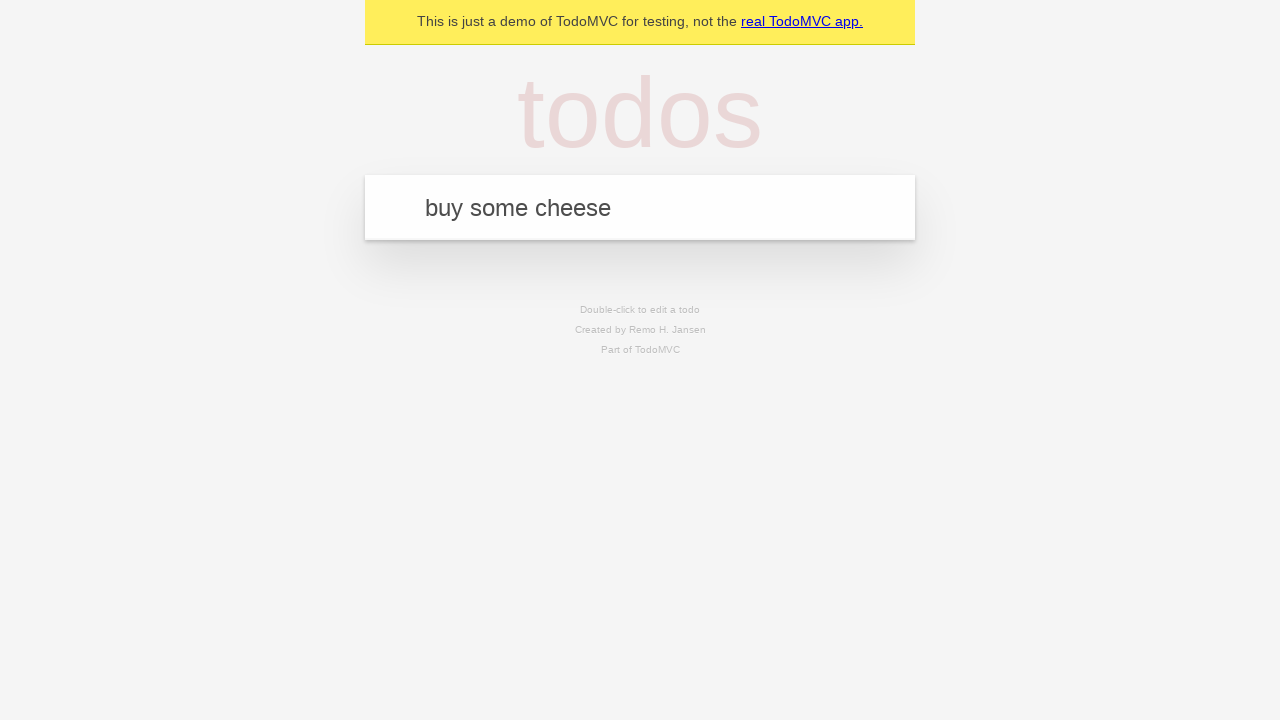

Created todo item: 'buy some cheese' on internal:attr=[placeholder="What needs to be done?"i]
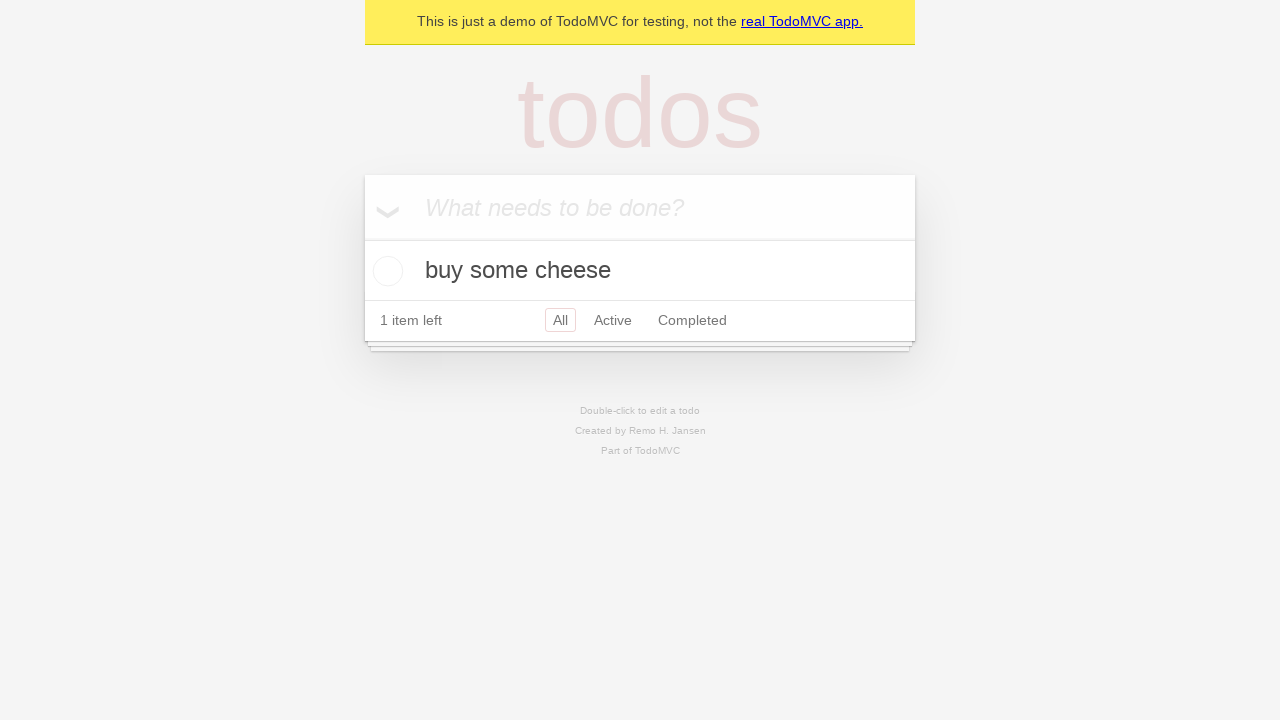

Filled new todo field with 'feed the cat' on internal:attr=[placeholder="What needs to be done?"i]
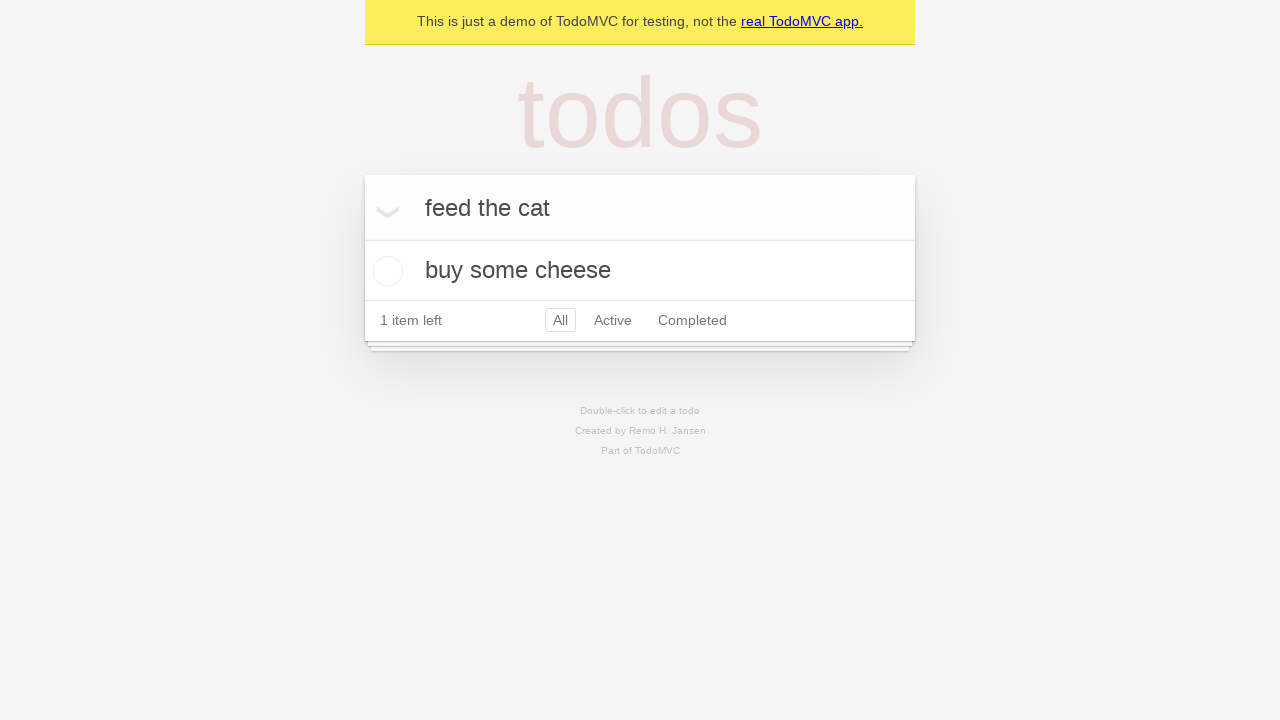

Created todo item: 'feed the cat' on internal:attr=[placeholder="What needs to be done?"i]
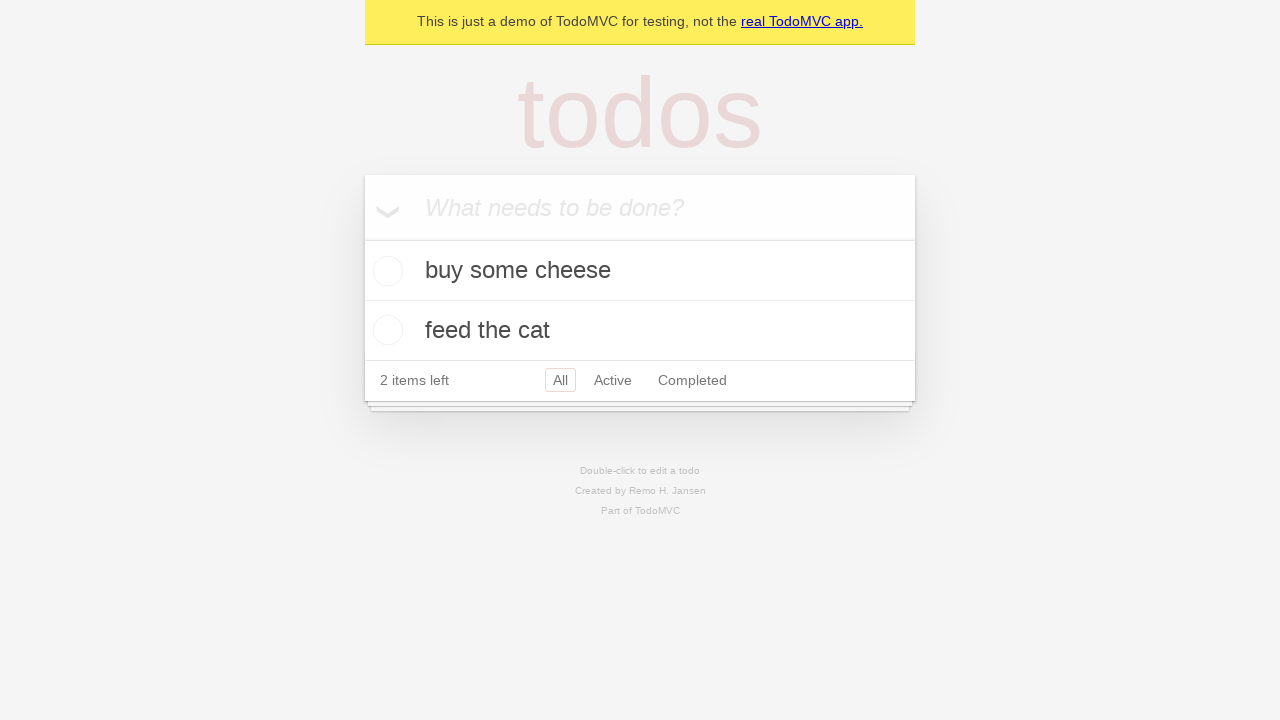

Filled new todo field with 'book a doctors appointment' on internal:attr=[placeholder="What needs to be done?"i]
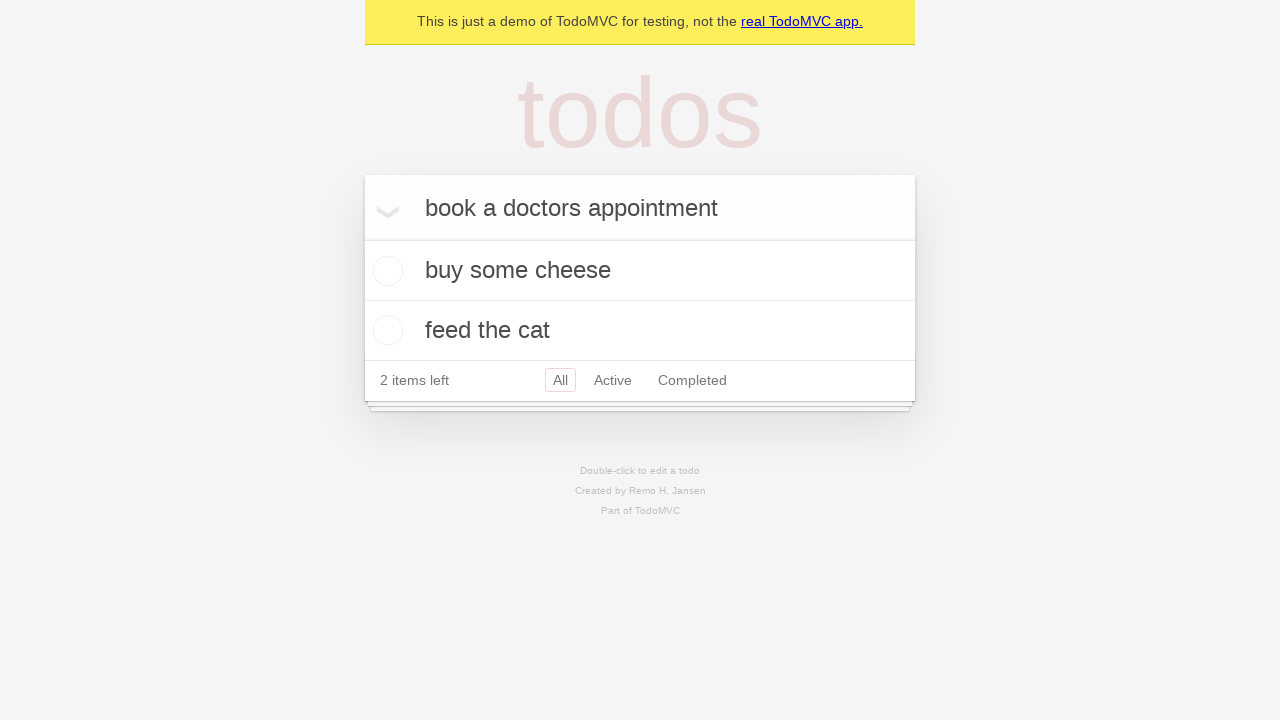

Created todo item: 'book a doctors appointment' on internal:attr=[placeholder="What needs to be done?"i]
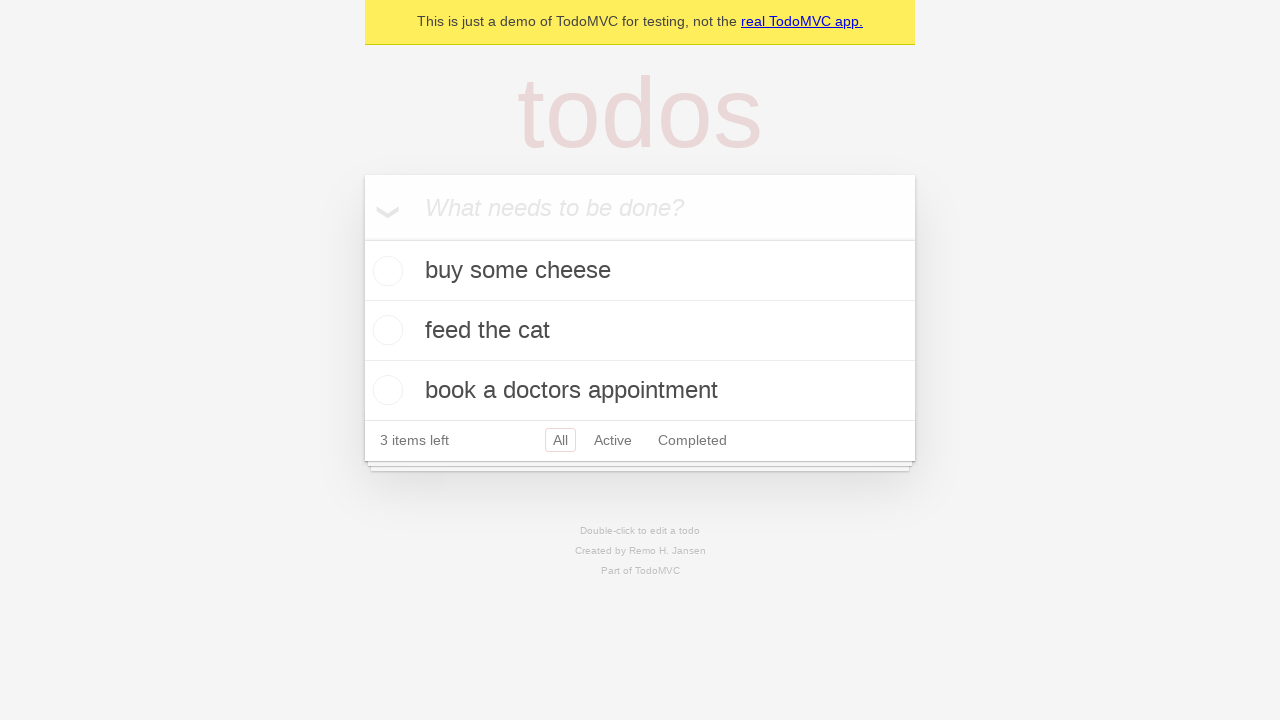

Double-clicked second todo item to edit at (640, 331) on internal:testid=[data-testid="todo-item"s] >> nth=1
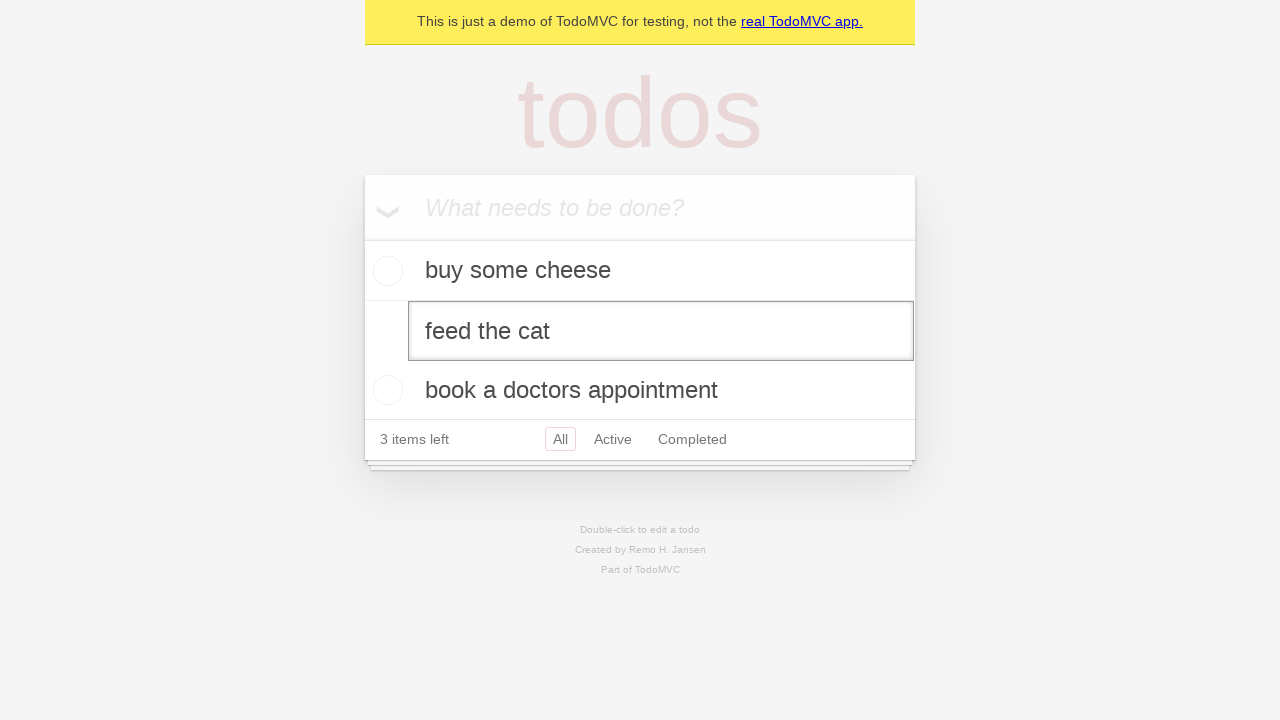

Changed todo text to 'buy some sausages' on internal:testid=[data-testid="todo-item"s] >> nth=1 >> internal:role=textbox[nam
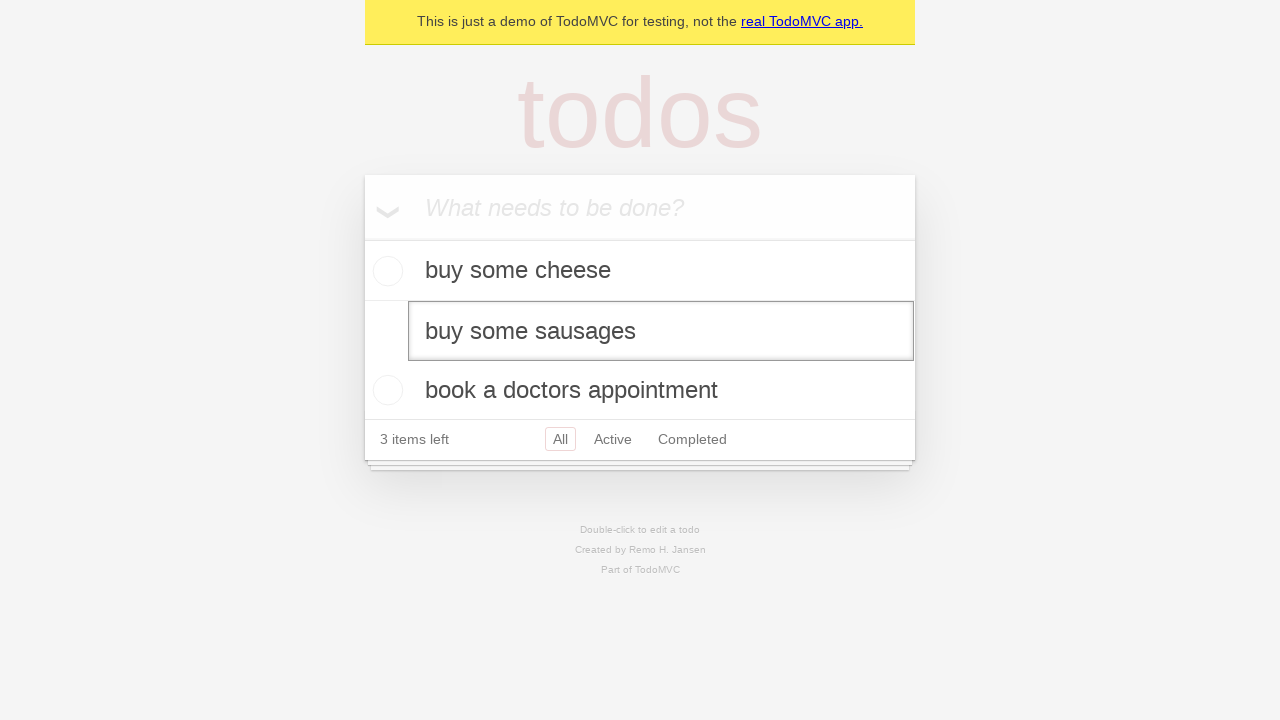

Pressed Escape to cancel edit and revert todo on internal:testid=[data-testid="todo-item"s] >> nth=1 >> internal:role=textbox[nam
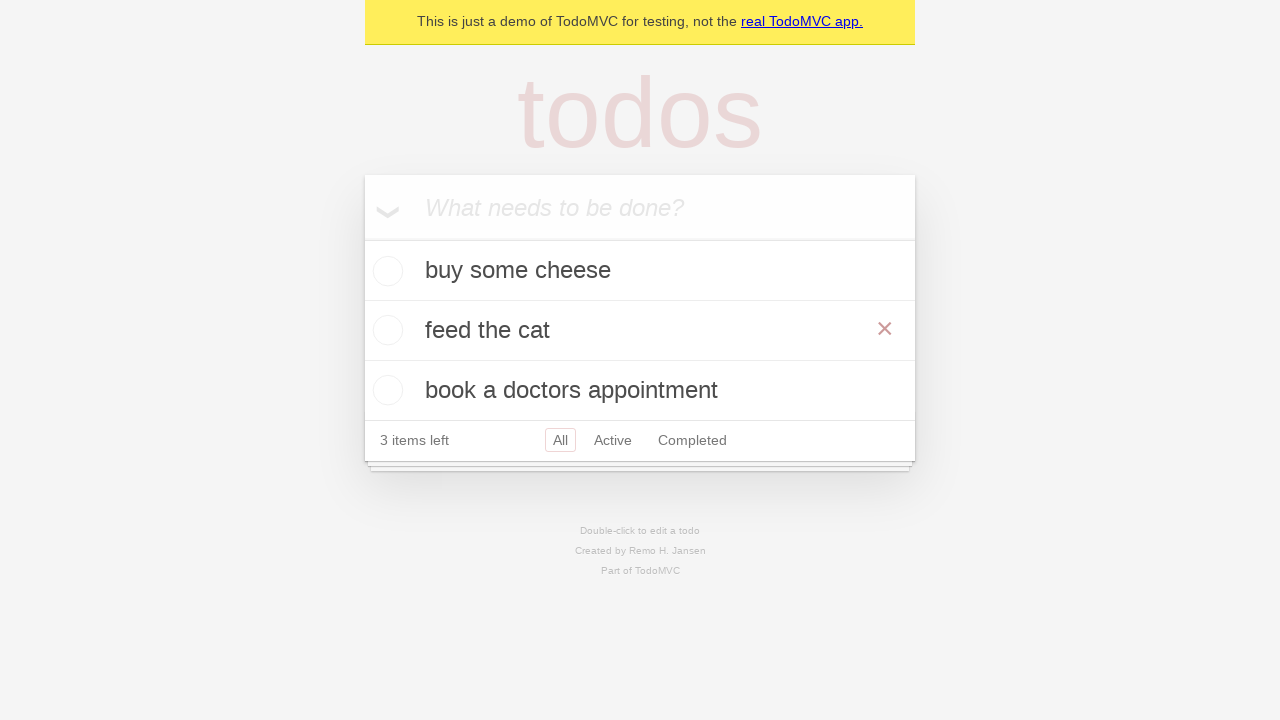

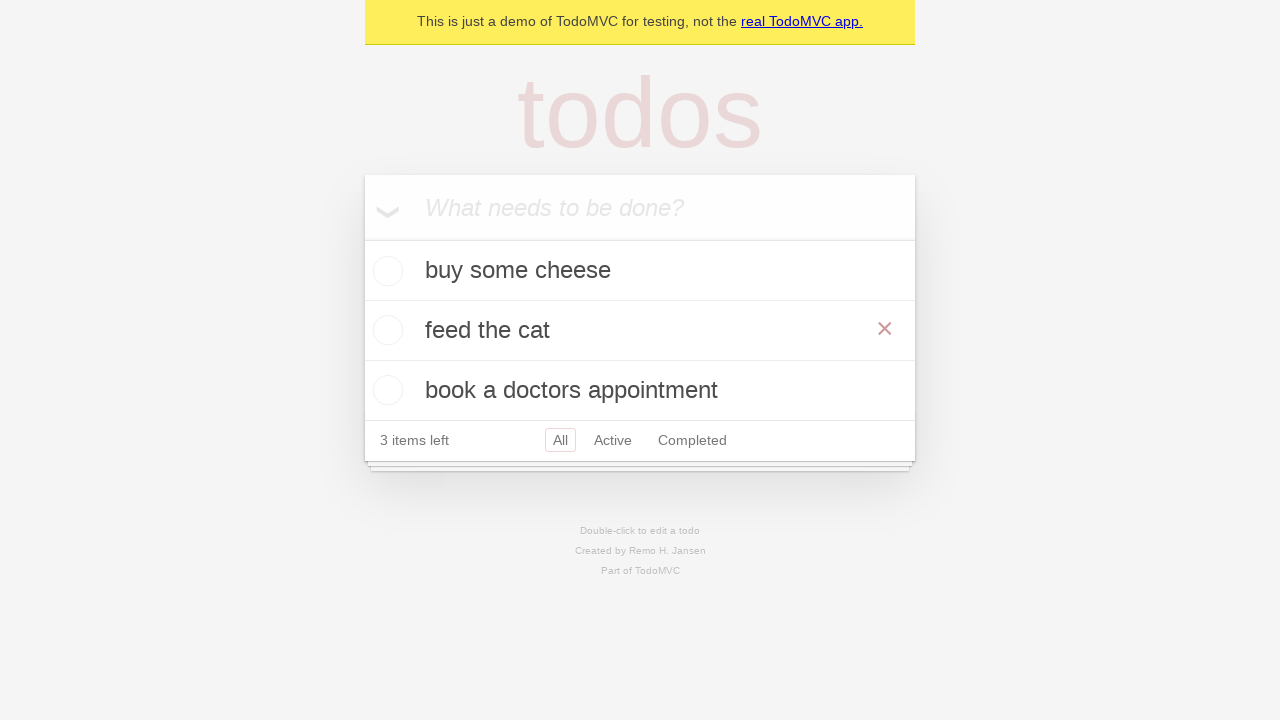